Navigates to Globoforce website and verifies the page title is correct

Starting URL: https://www.globoforce.com/

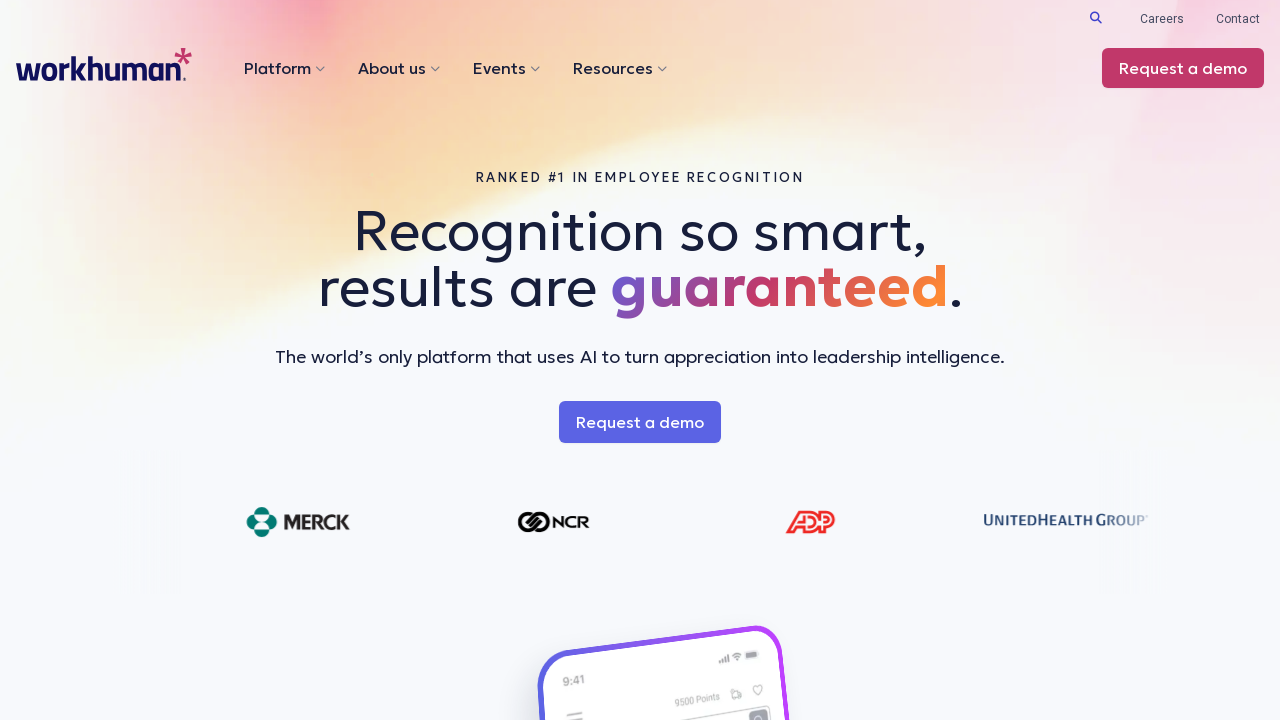

Waited for page to load (domcontentloaded state)
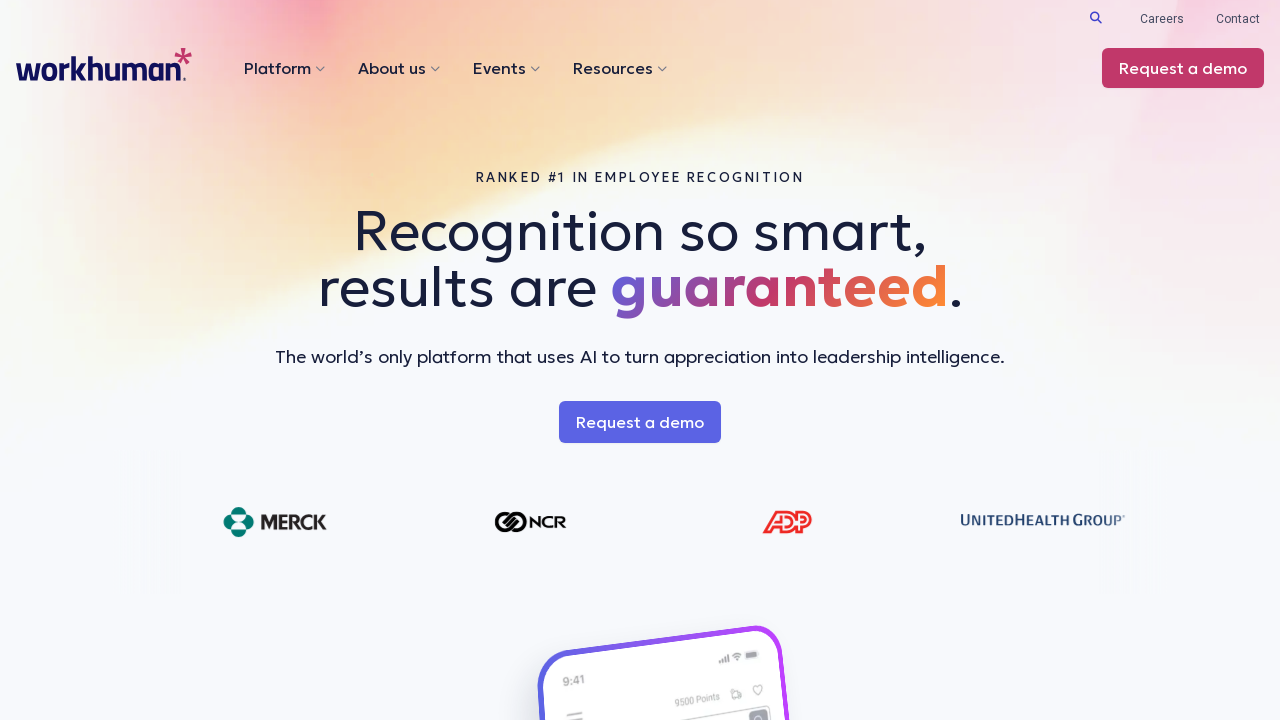

Retrieved page title
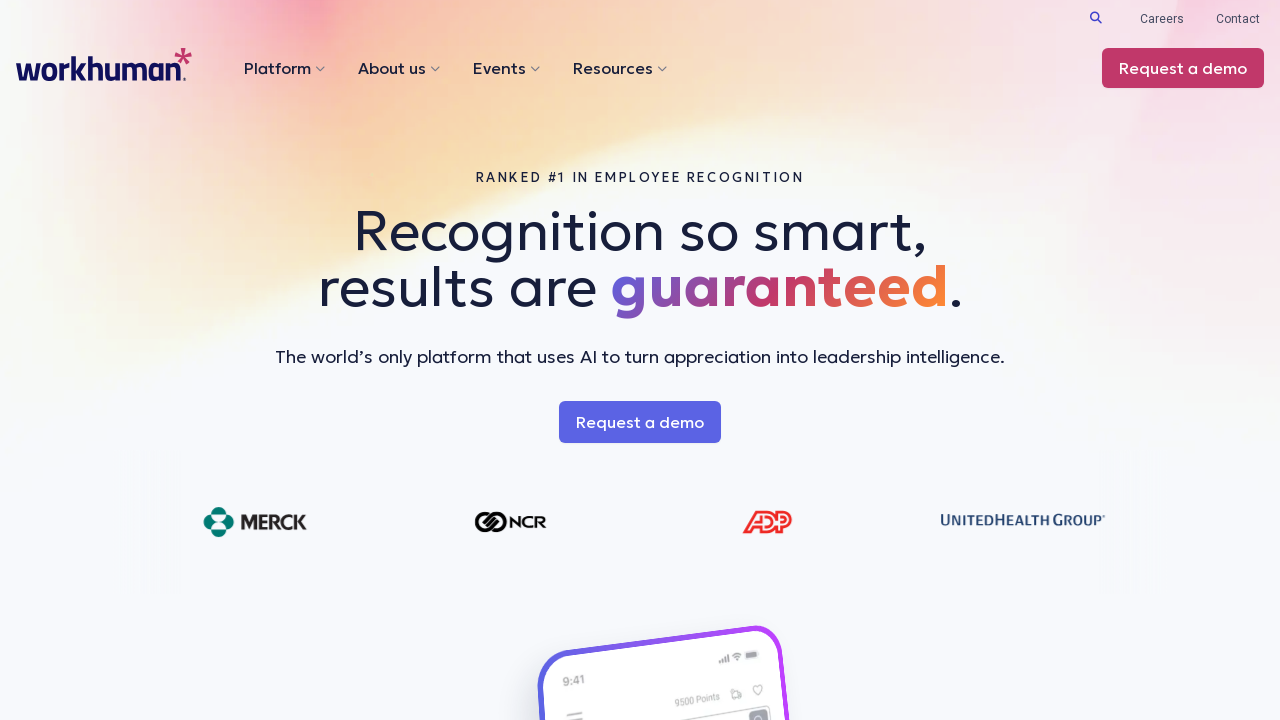

Verified page title is not empty
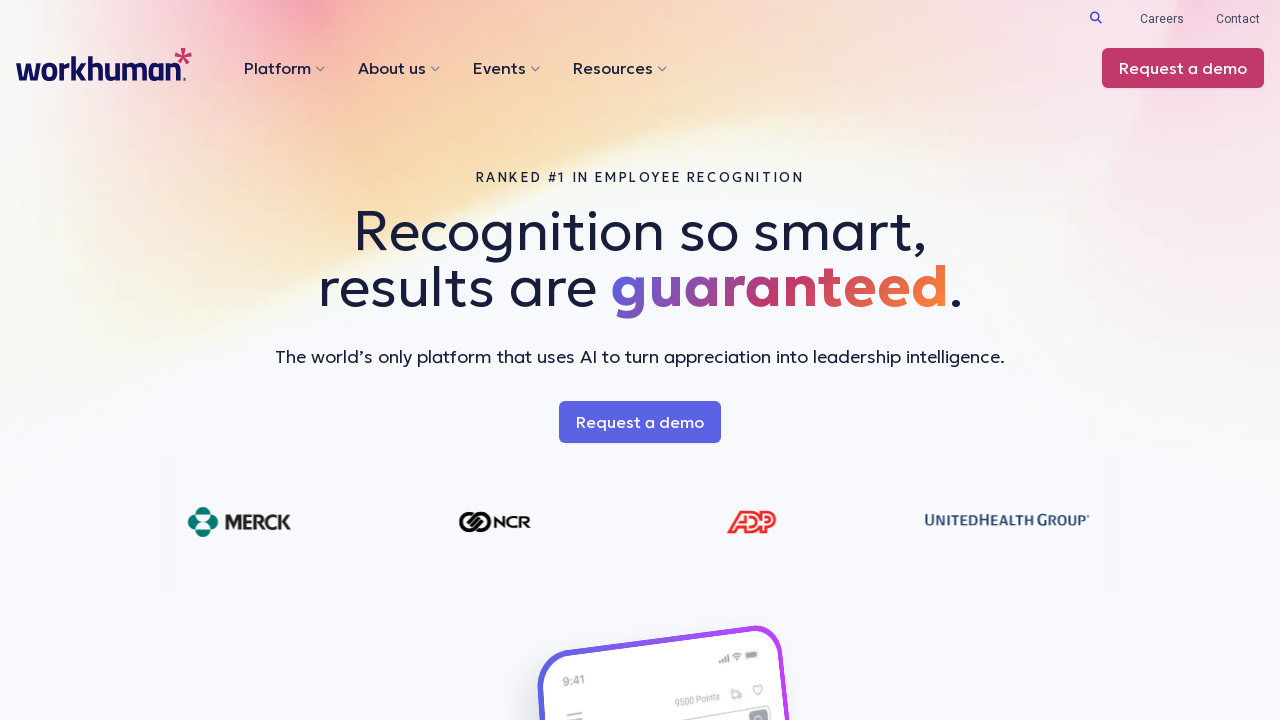

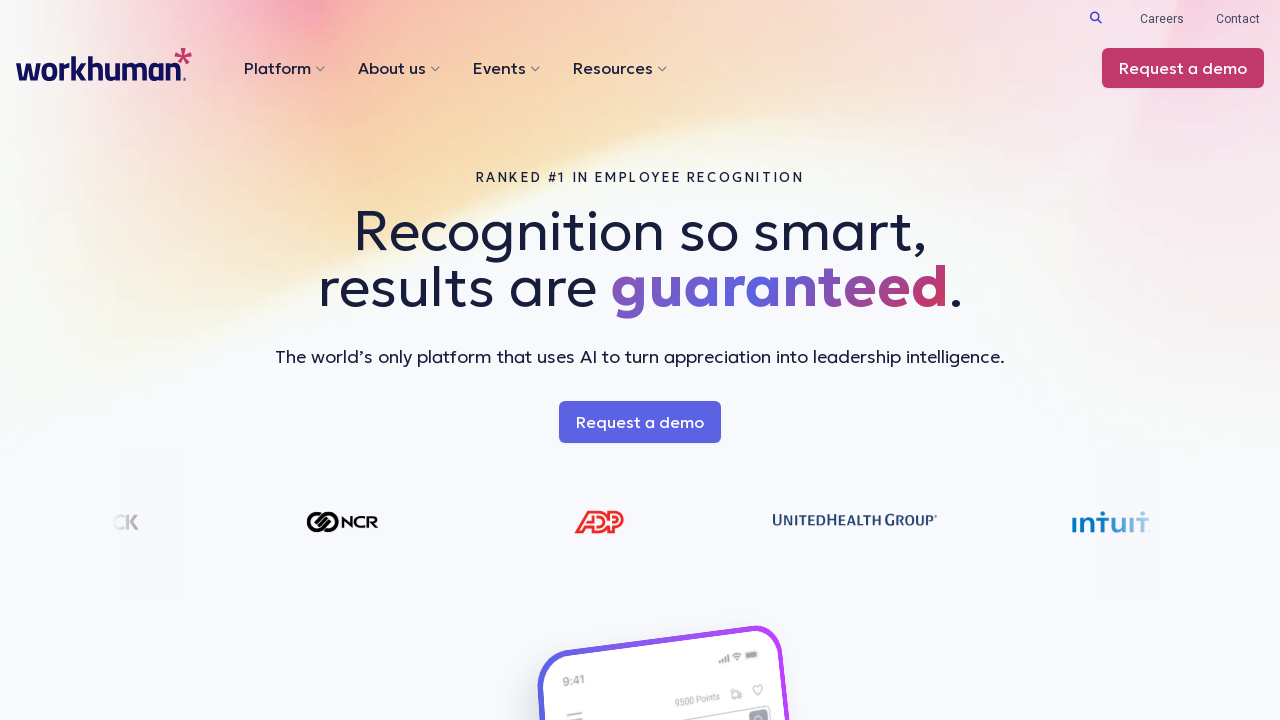